Tests the Phones category on Demoblaze by clicking the Phones link and verifying that phone products are displayed.

Starting URL: https://demoblaze.com/index.html#

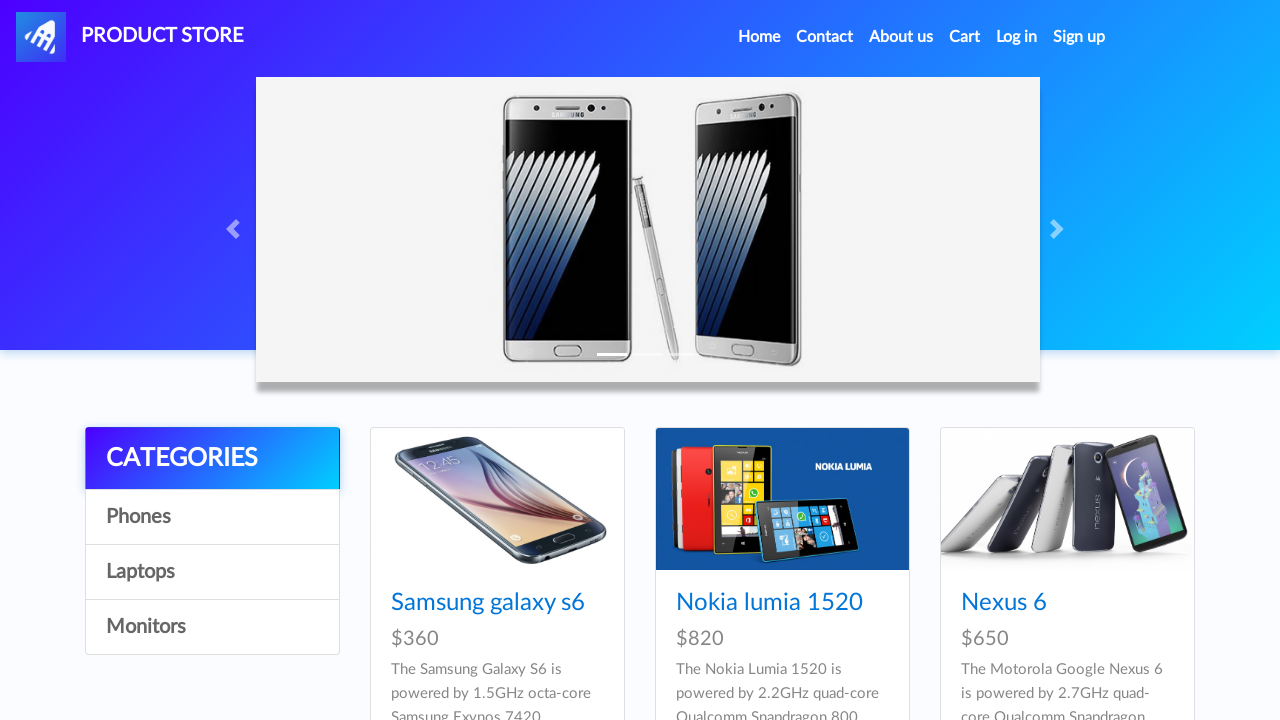

Clicked on Phones category link at (212, 517) on text=Phones
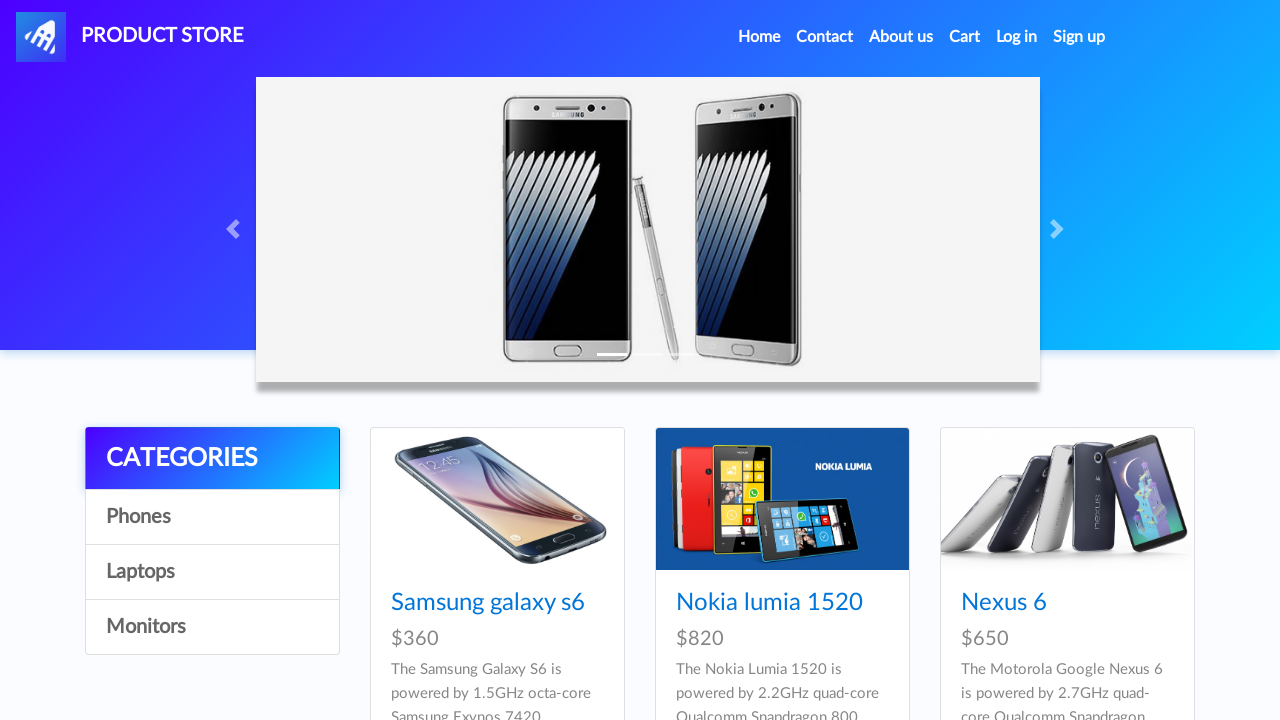

Phone products loaded and card titles are visible
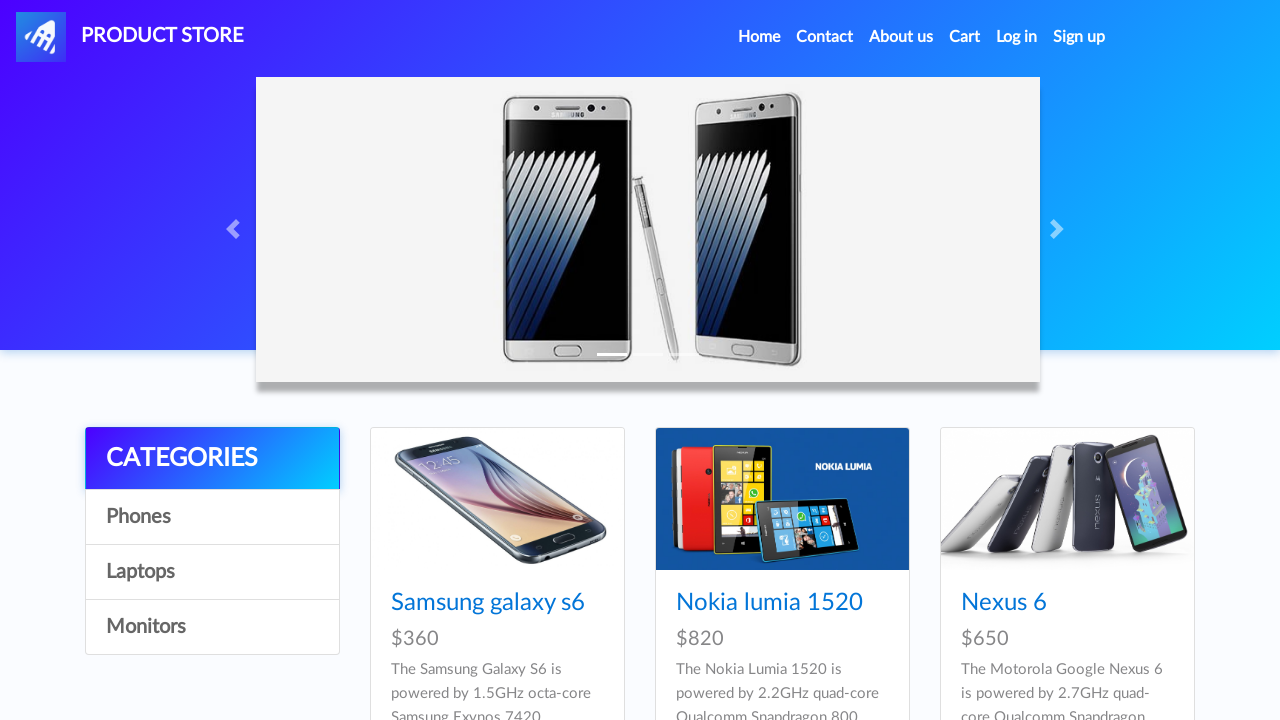

Verified Samsung galaxy s6 phone product is displayed
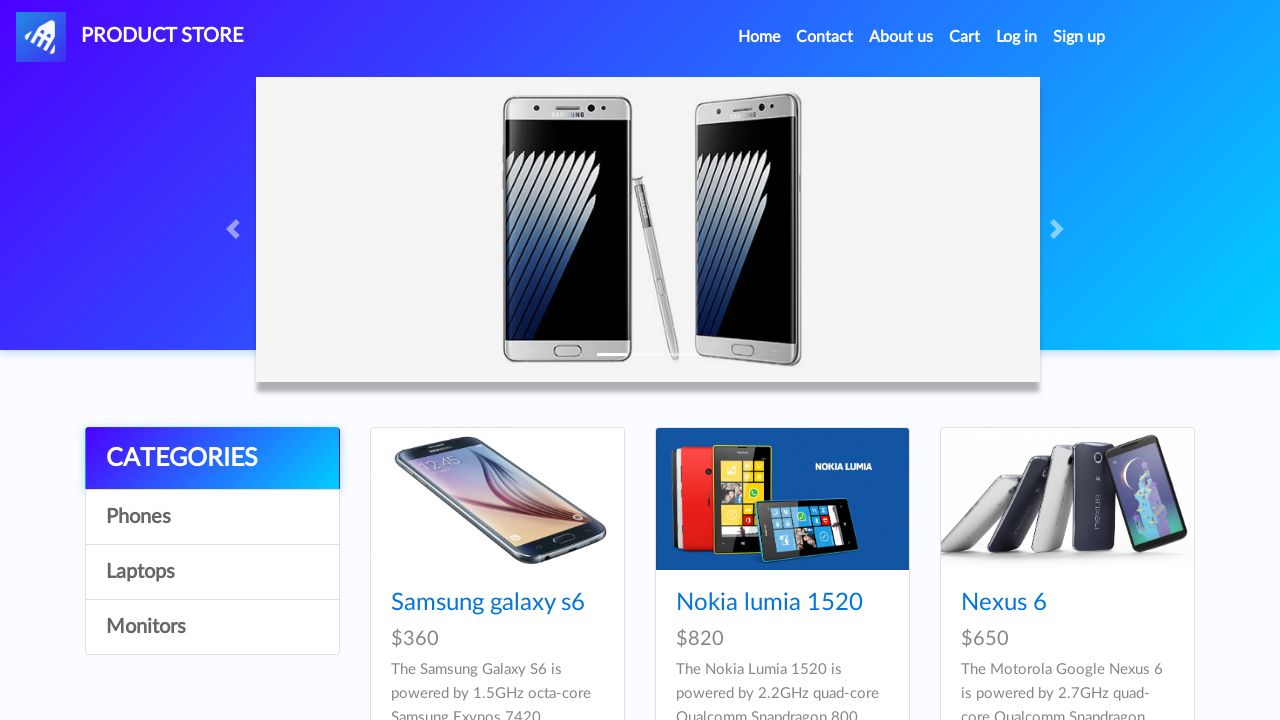

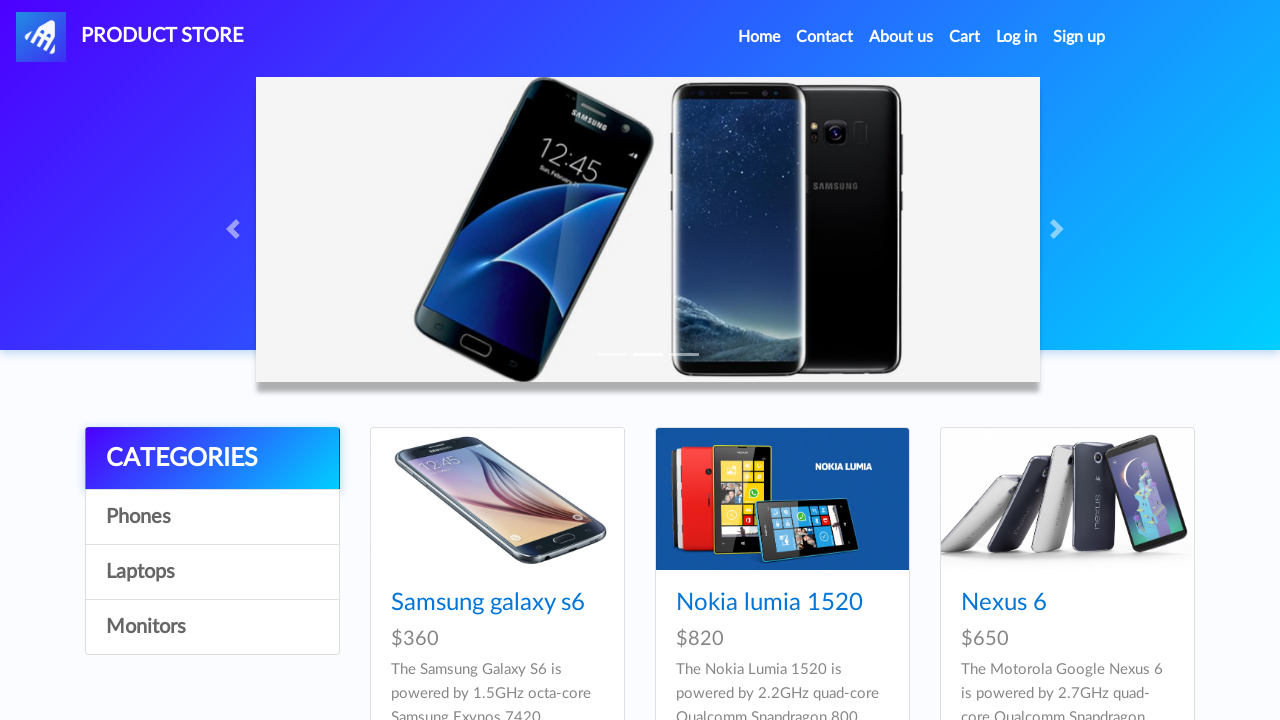